Tests prompt alert by entering text and accepting it

Starting URL: https://chandanachaitanya.github.io/selenium-practice-site/

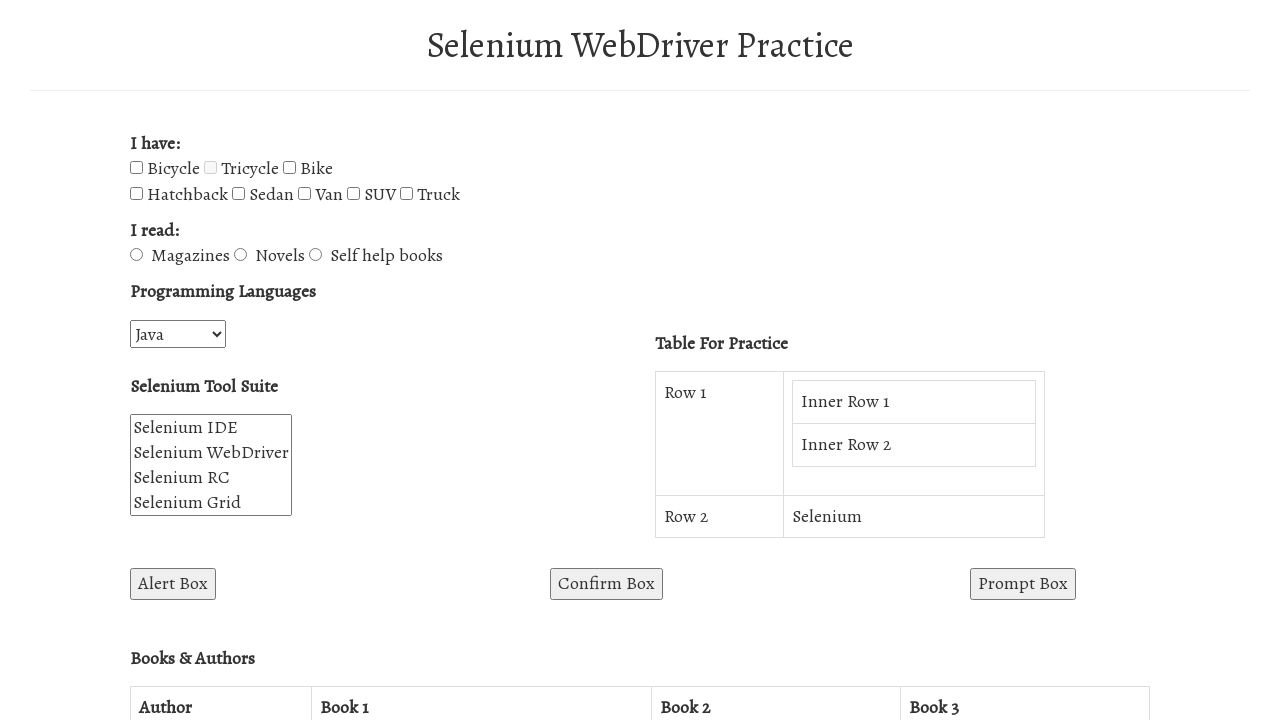

Set up dialog handler to accept prompt with text 'Selenium Webdriver'
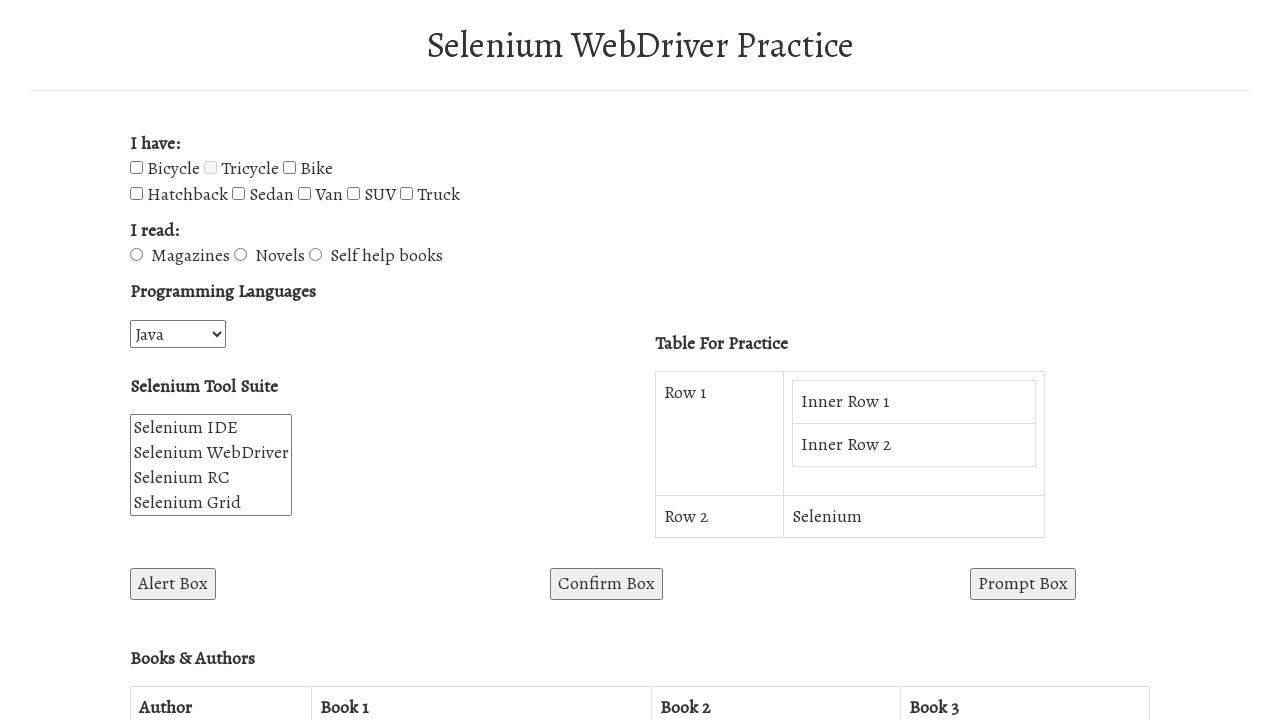

Clicked prompt box button to trigger prompt alert at (1023, 584) on #promptBox
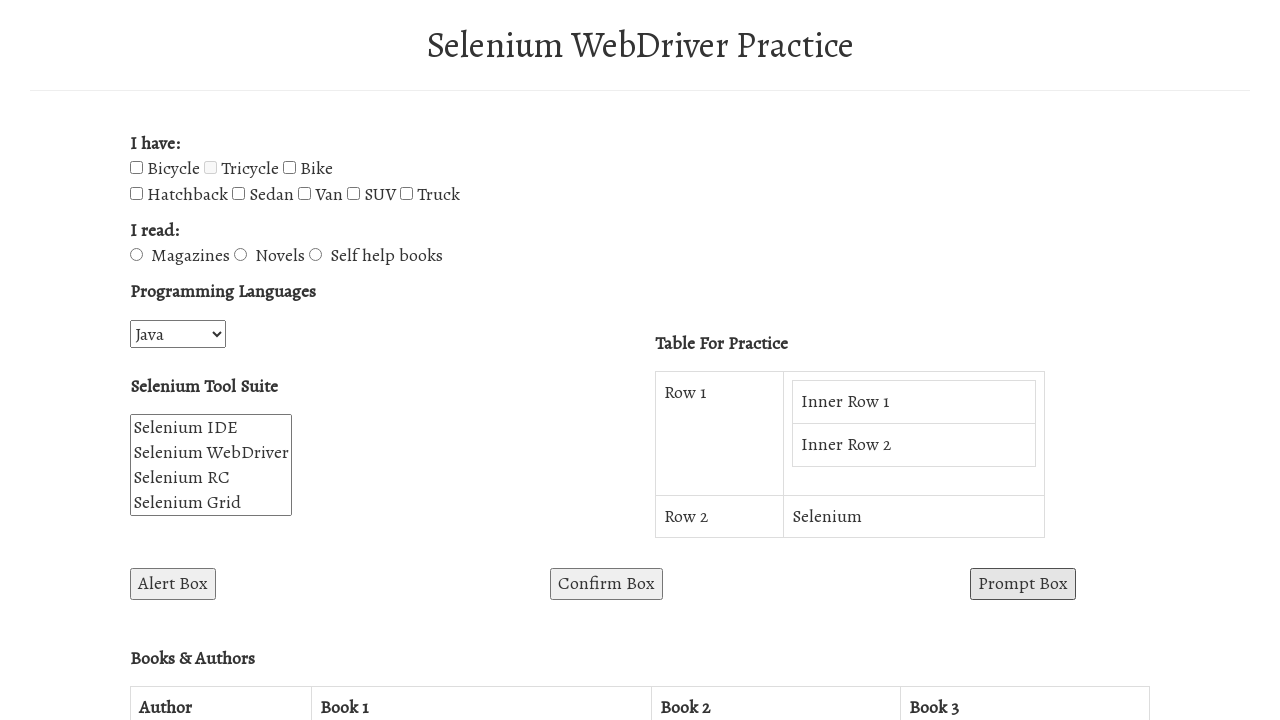

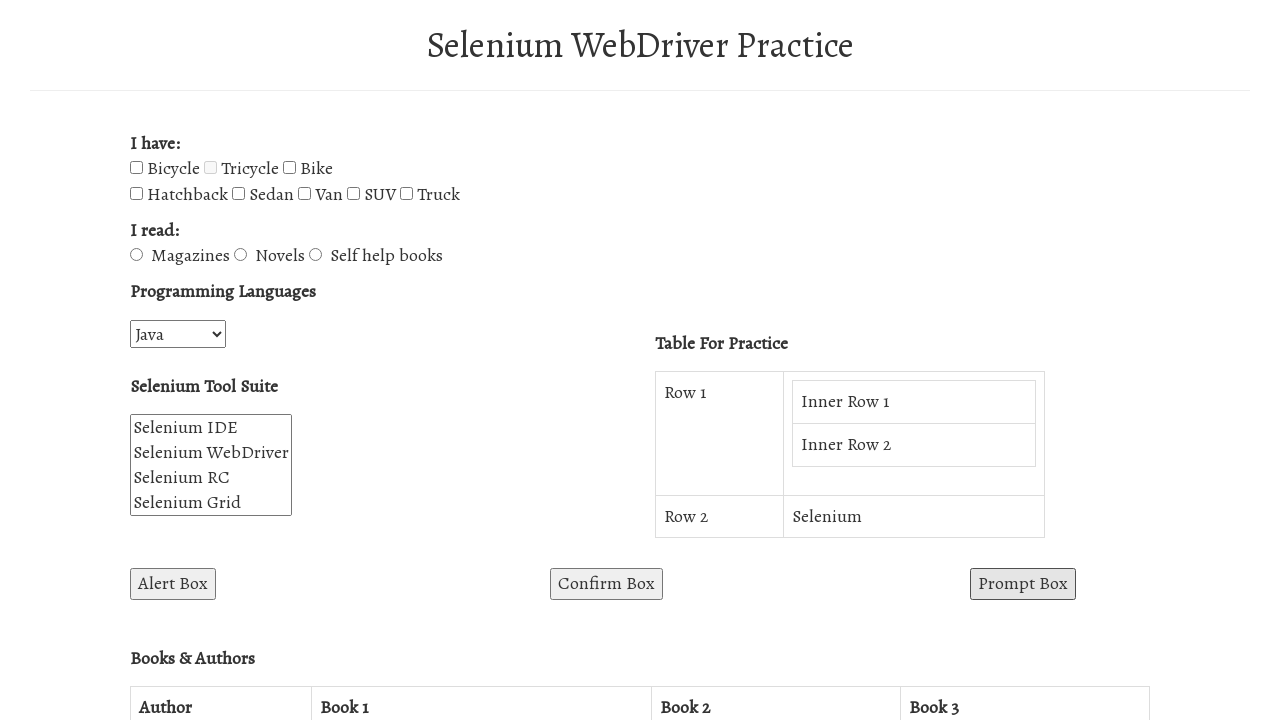